Tests JavaScript alert dialog by clicking the alert button, accepting the dialog, and verifying the dialog type and message

Starting URL: https://the-internet.herokuapp.com/javascript_alerts

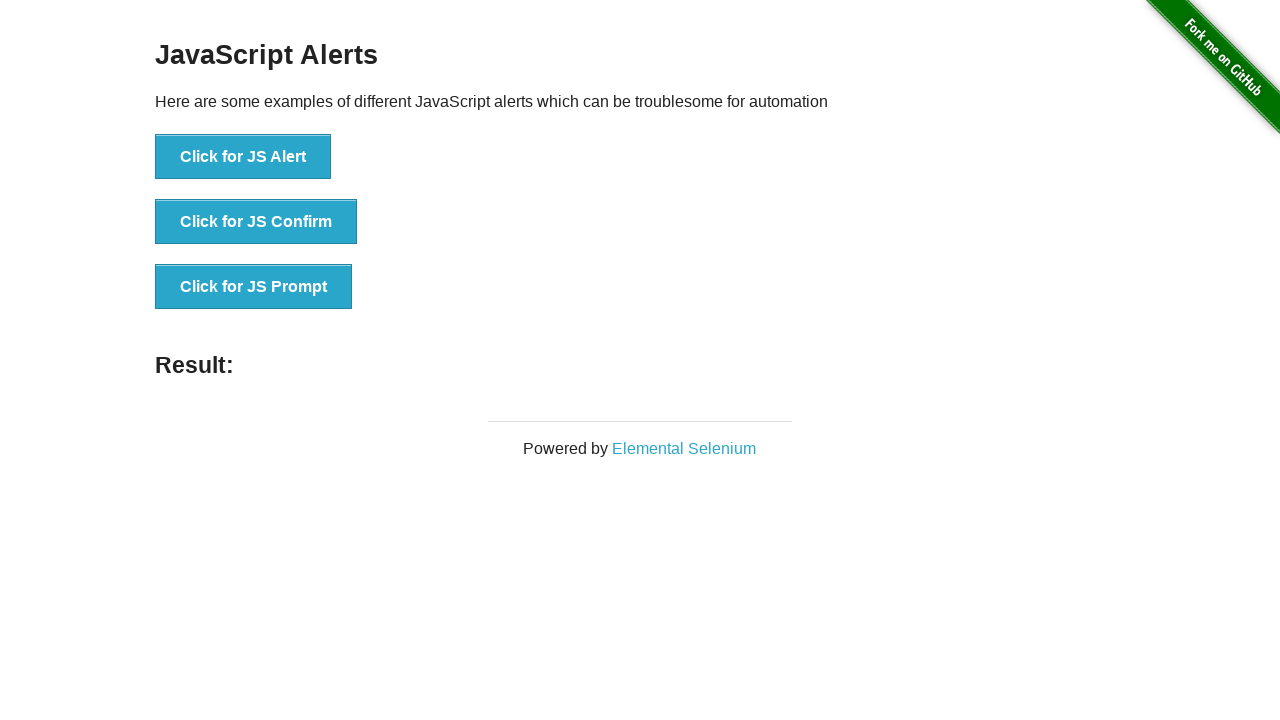

Set up dialog handler to accept alerts
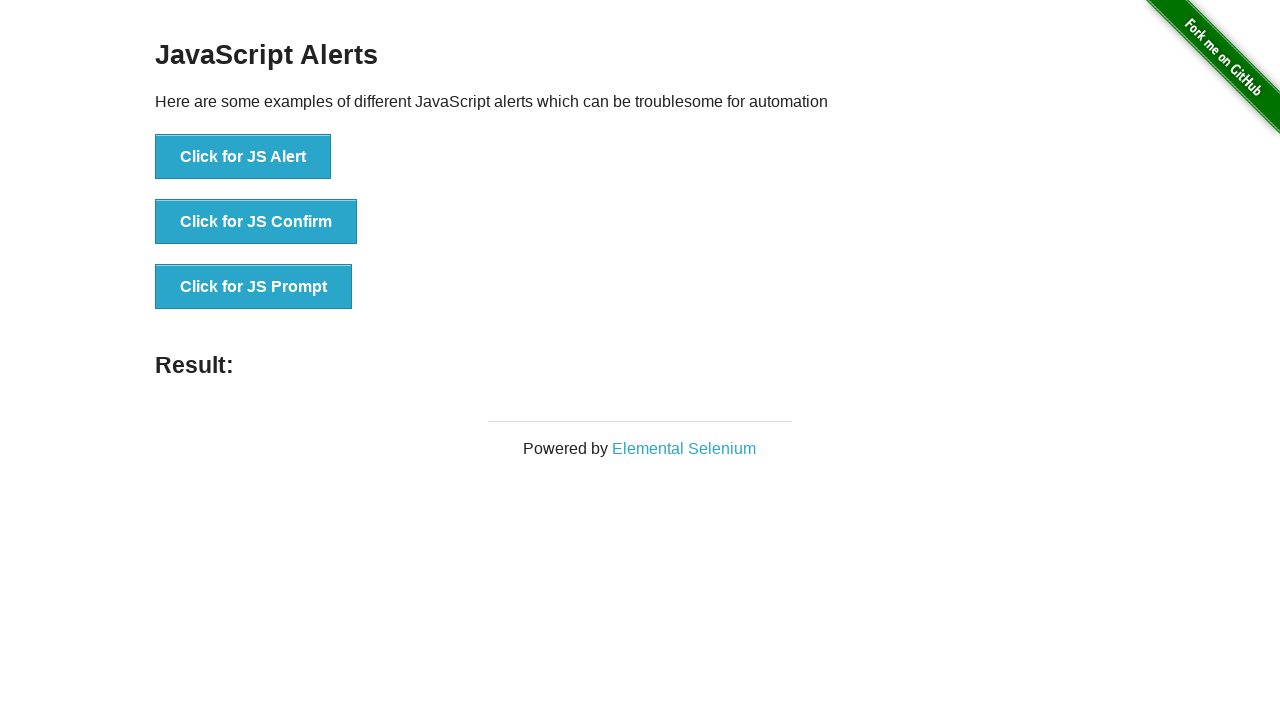

Clicked the JavaScript alert button at (243, 157) on button[onclick='jsAlert()']
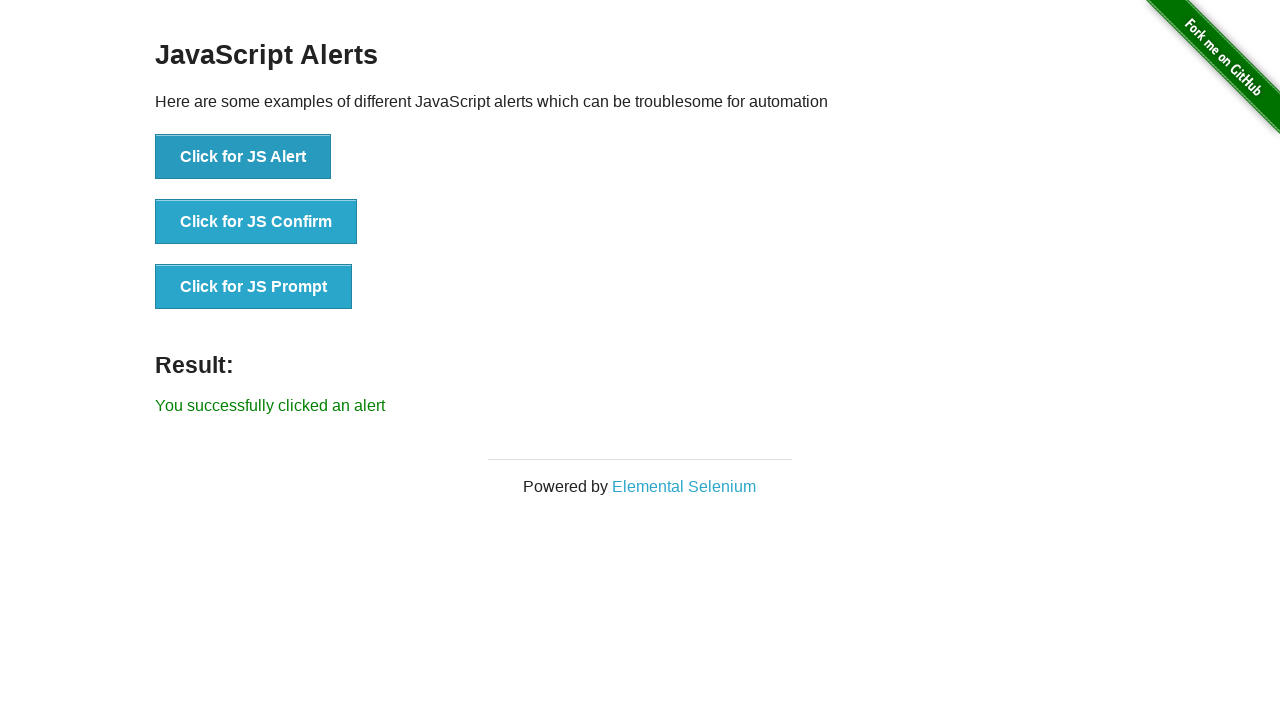

Waited for alert dialog to be processed
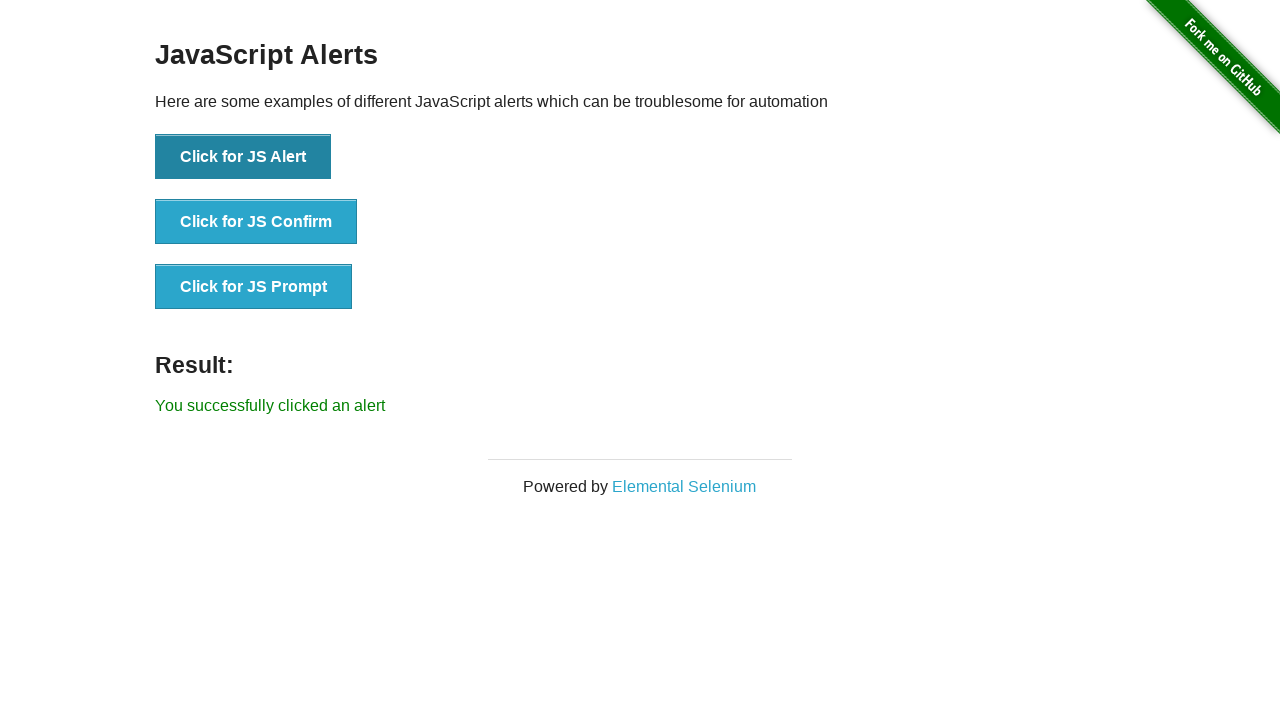

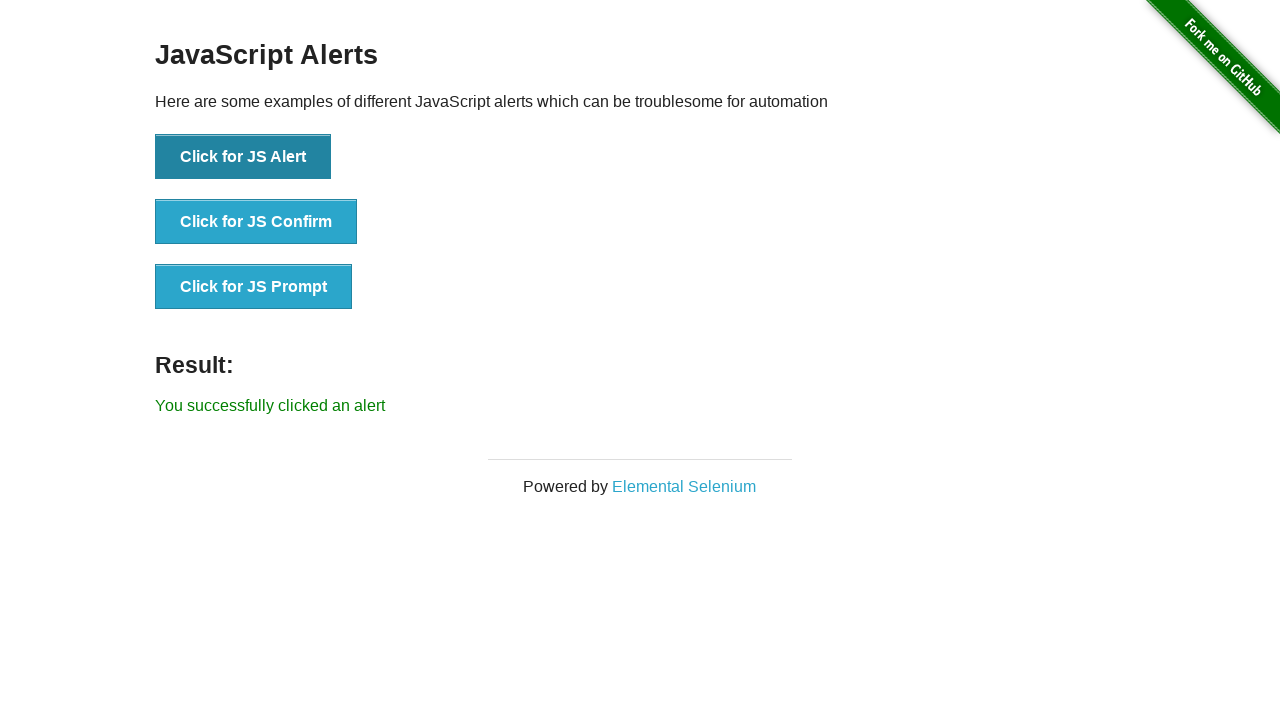